Tests drag and drop functionality on jQuery UI demo page by dragging an element and dropping it into a target area

Starting URL: https://www.jqueryui.com/droppable

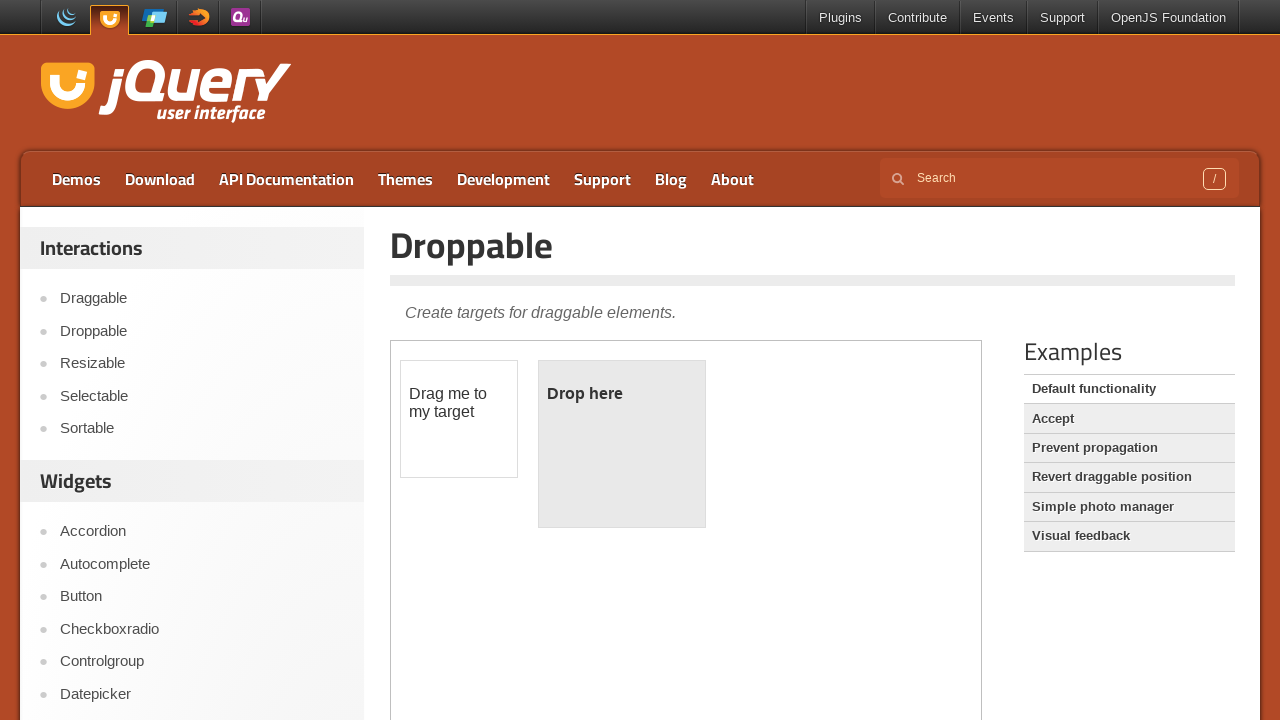

Located the iframe containing the drag and drop demo
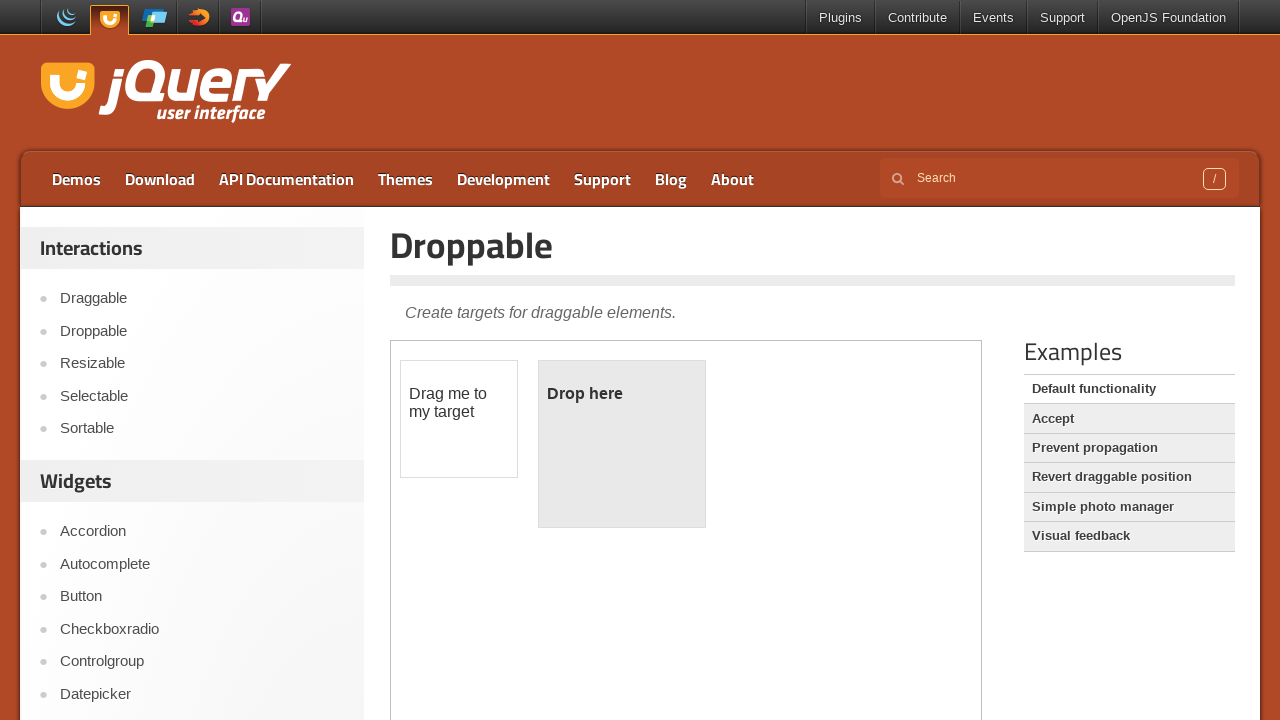

Located the draggable element
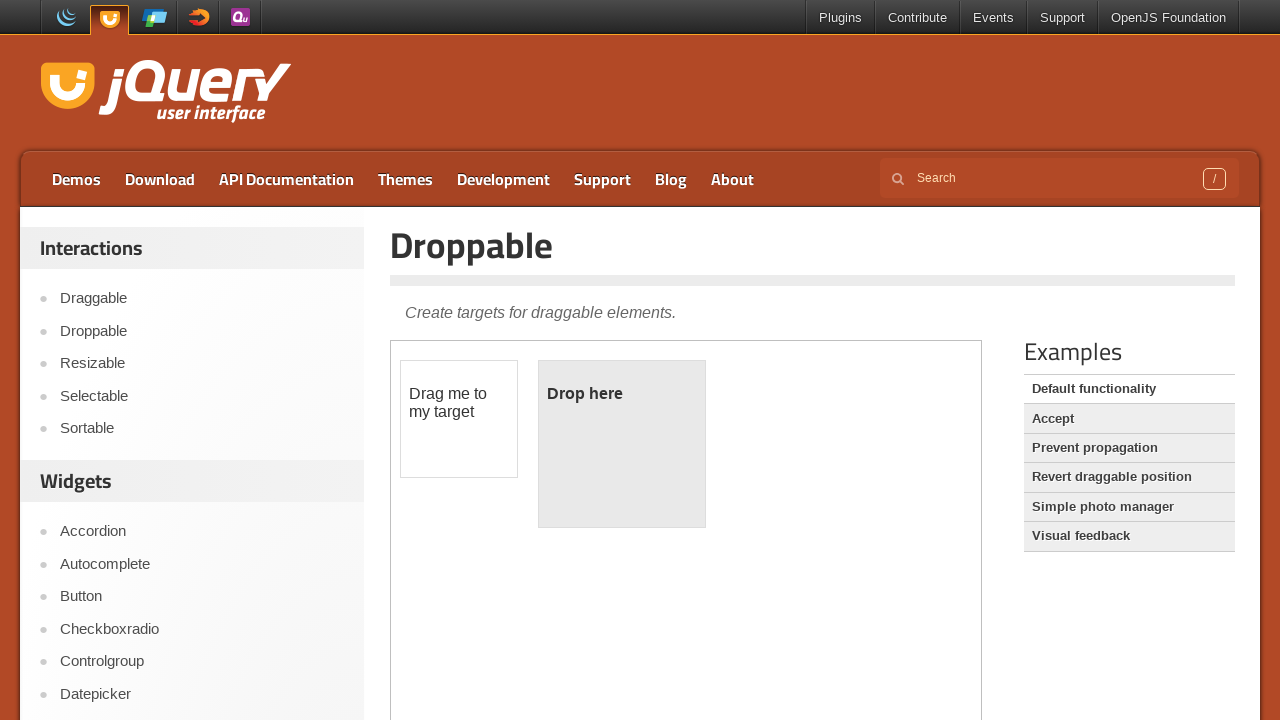

Located the droppable target area
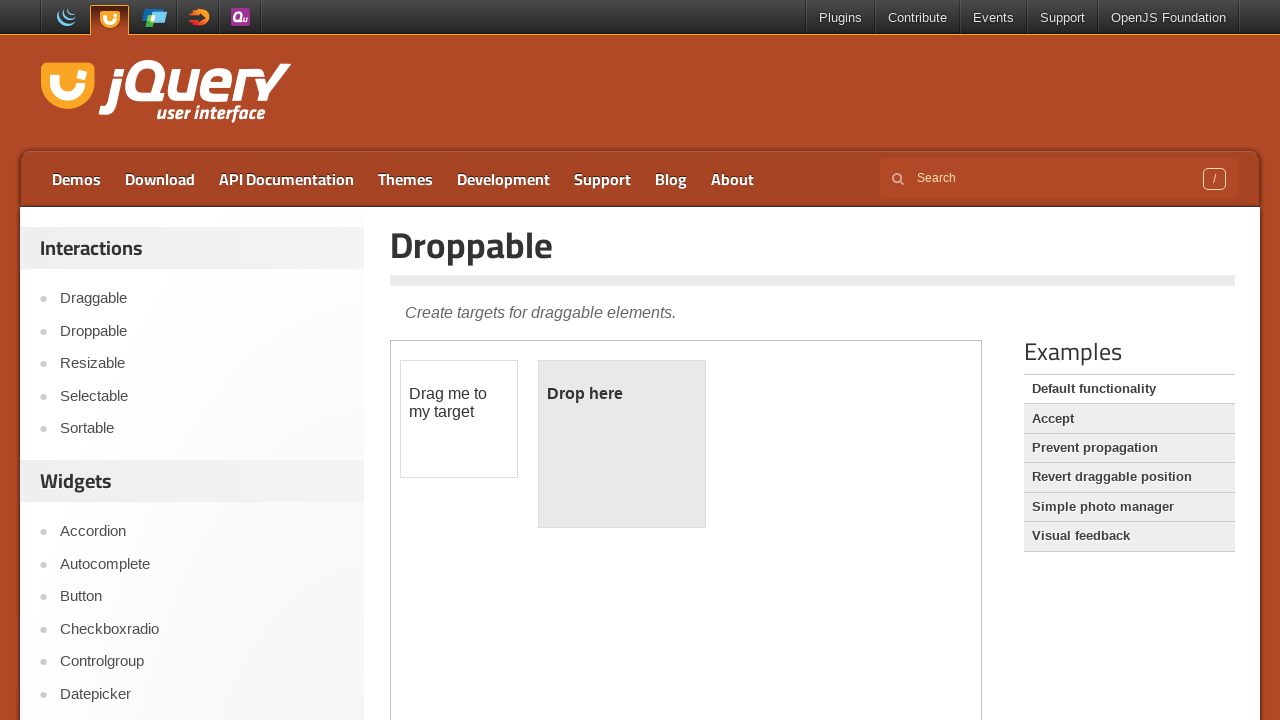

Dragged the element and dropped it into the target area at (622, 444)
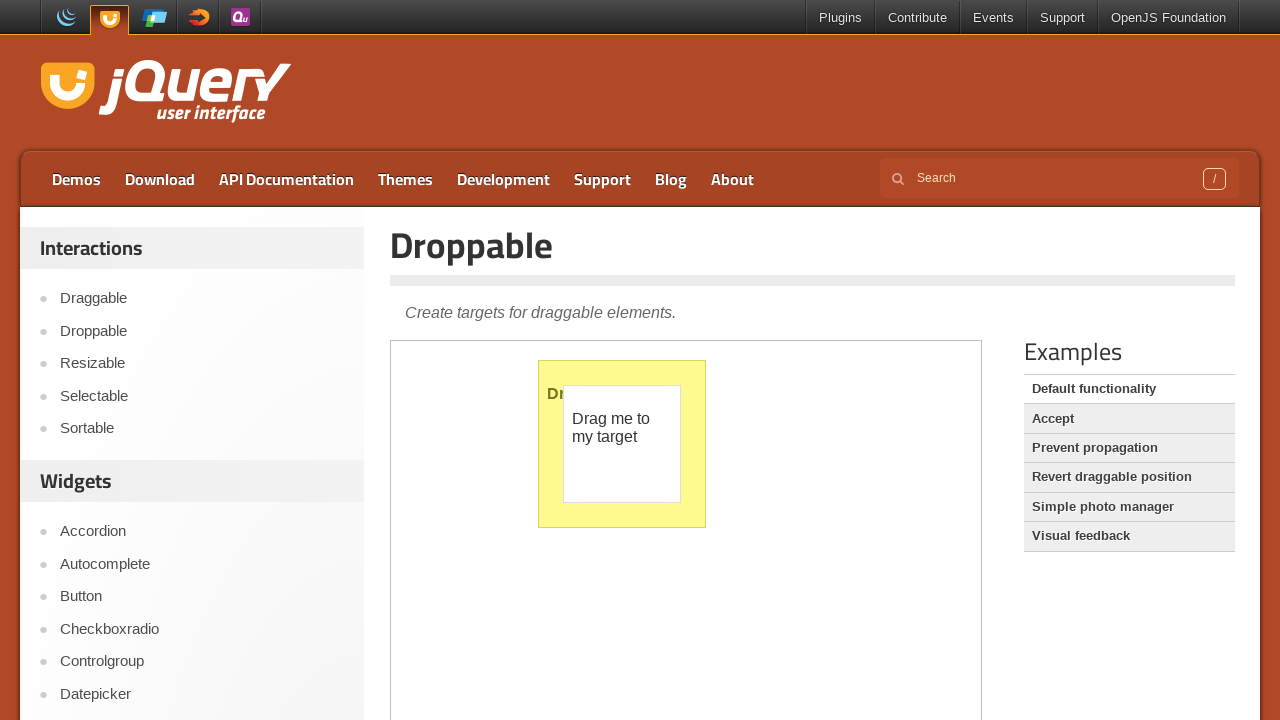

Refreshed the page
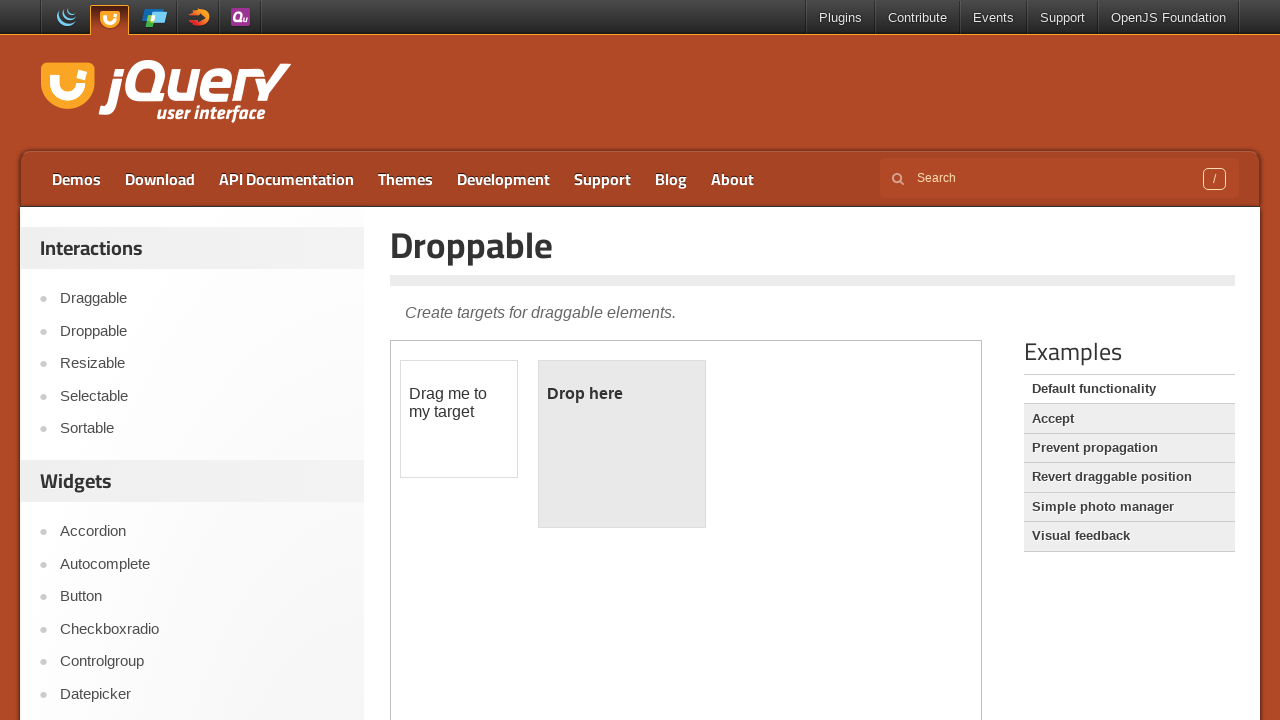

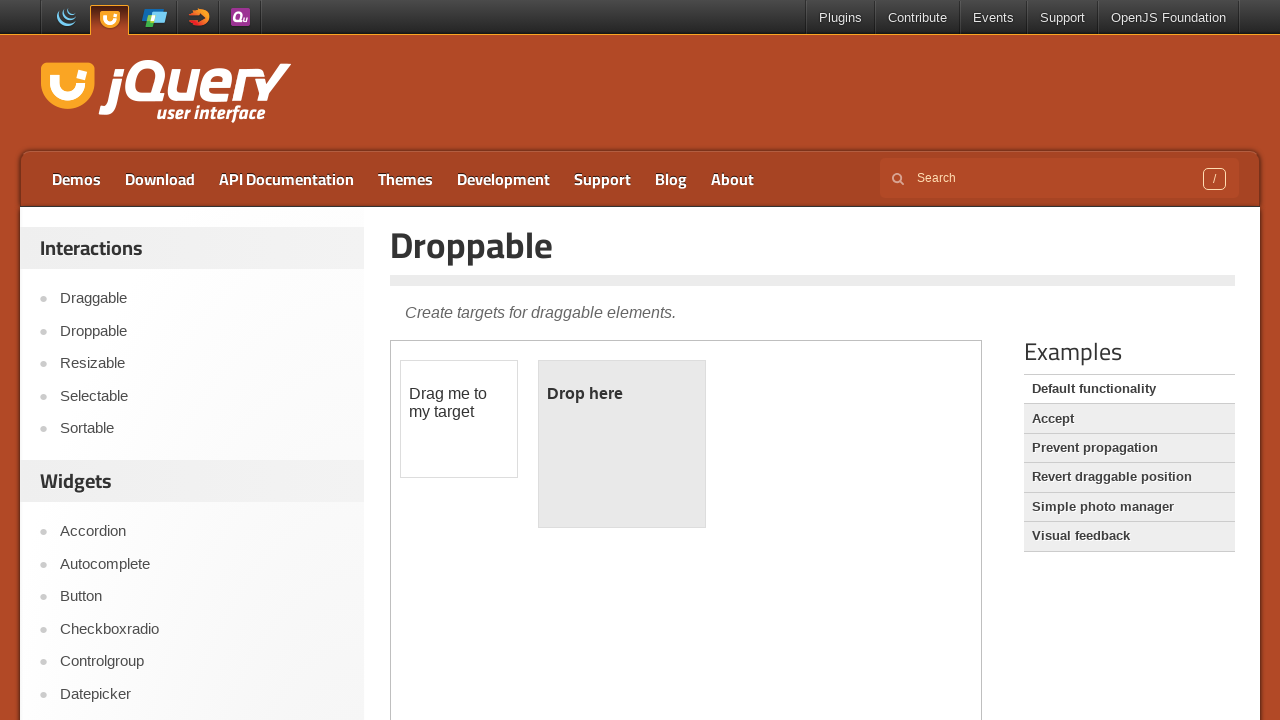